Tests a math calculation form by reading two numbers, calculating their sum, selecting the result from a dropdown, and submitting the form

Starting URL: http://suninjuly.github.io/selects1.html

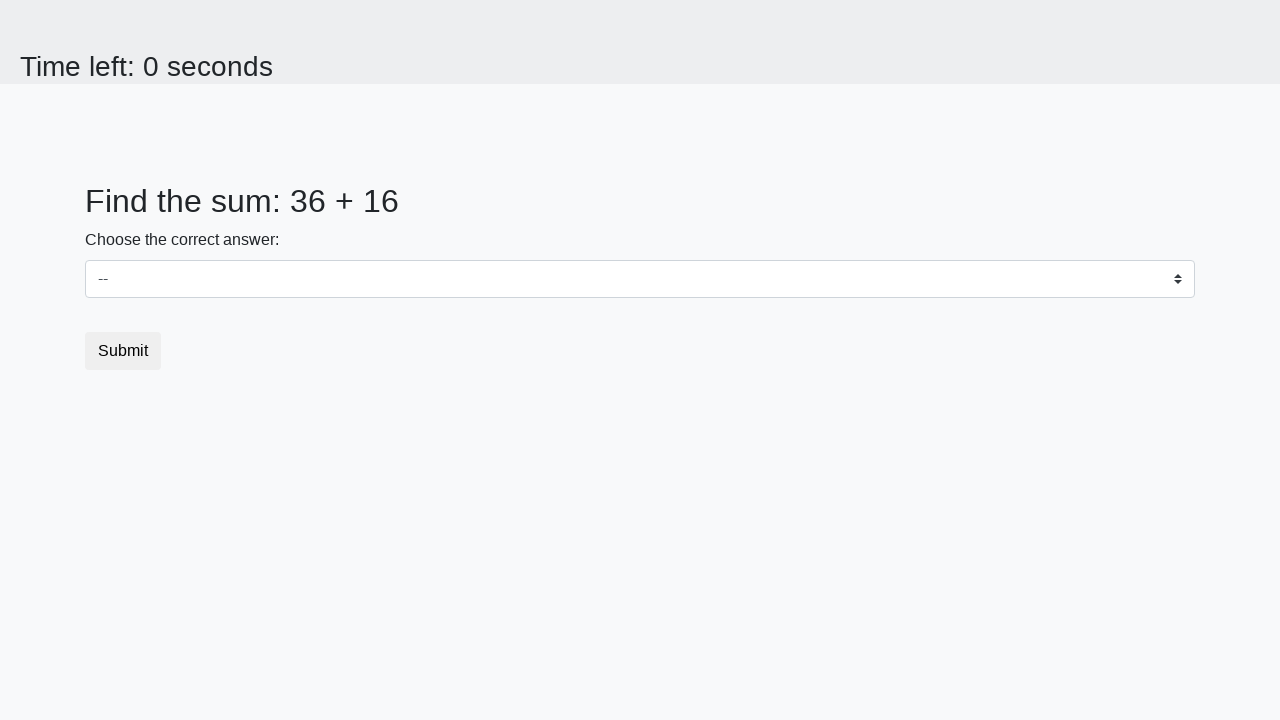

Retrieved first number from #num1 element
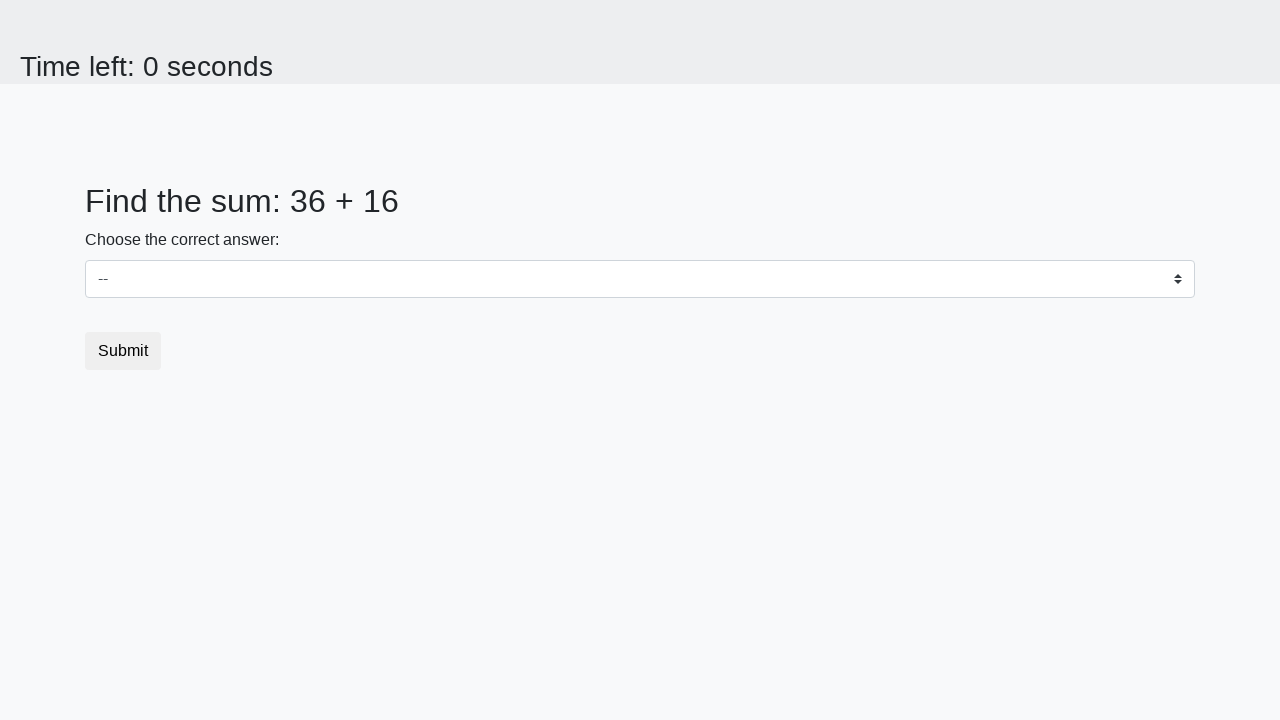

Retrieved second number from #num2 element
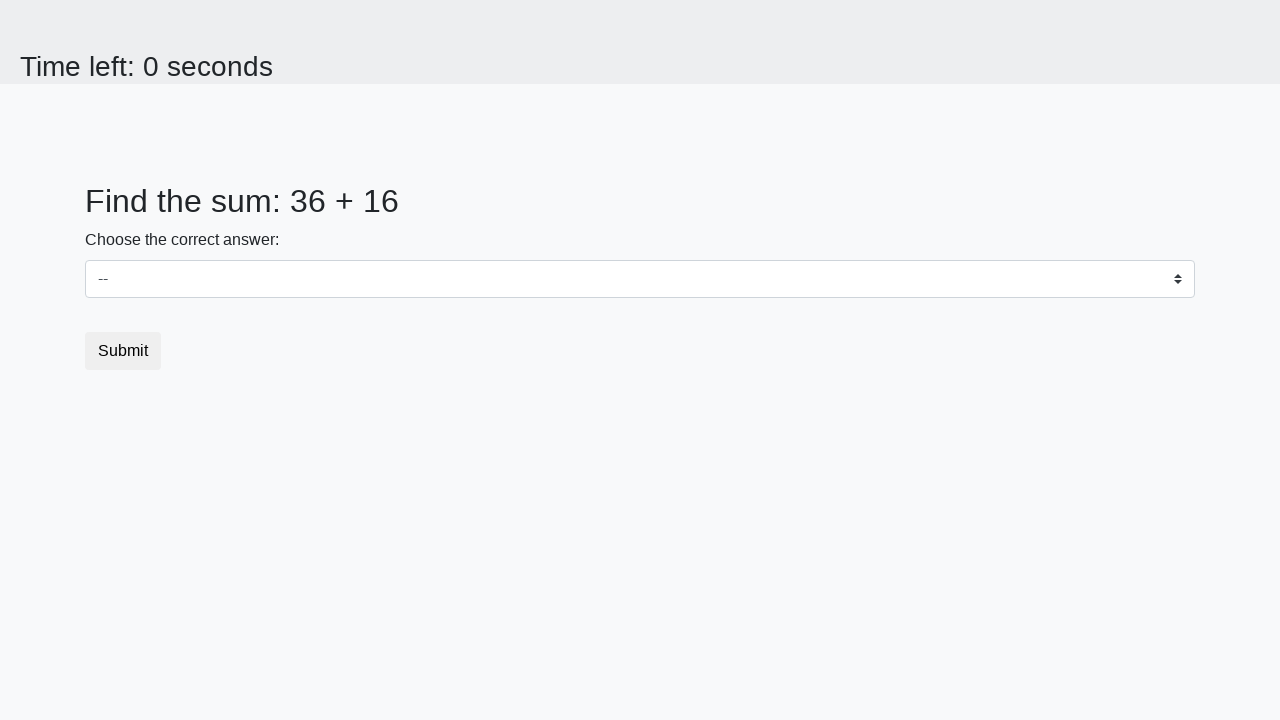

Calculated sum of 36 + 16 = 52
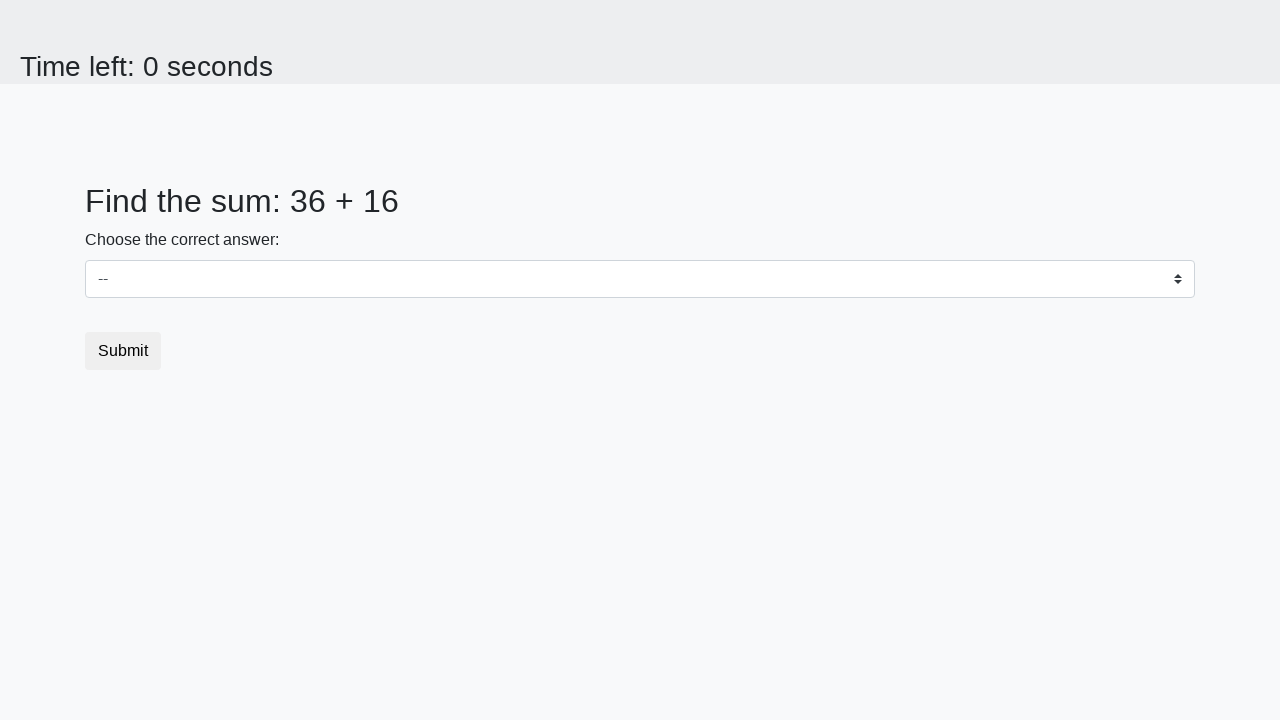

Selected calculated result '52' from dropdown on #dropdown
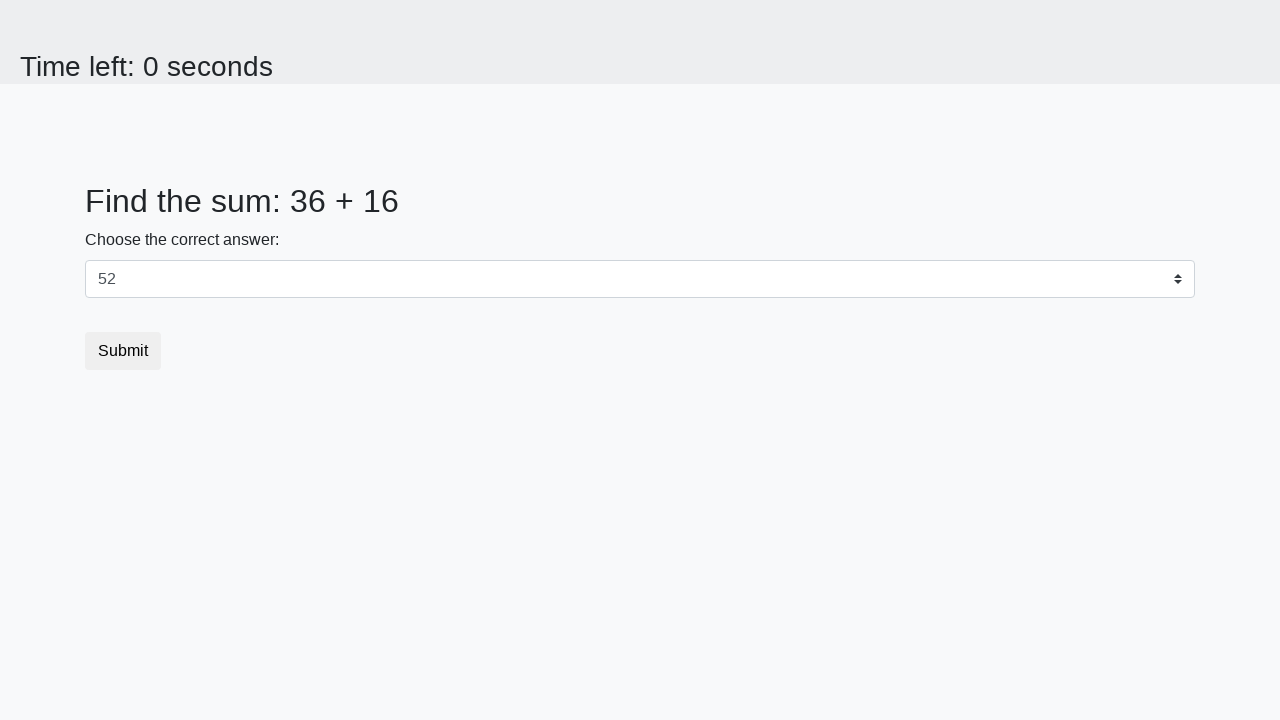

Clicked Submit button to complete form submission at (123, 351) on button:text("Submit")
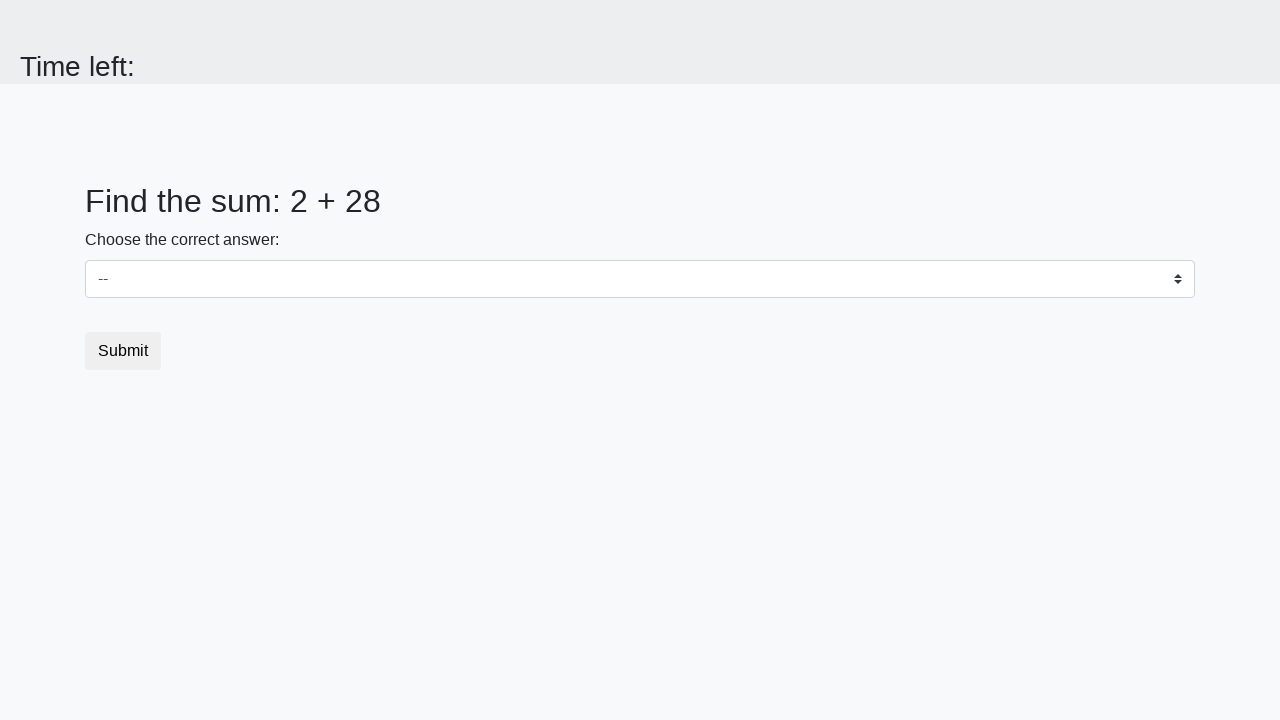

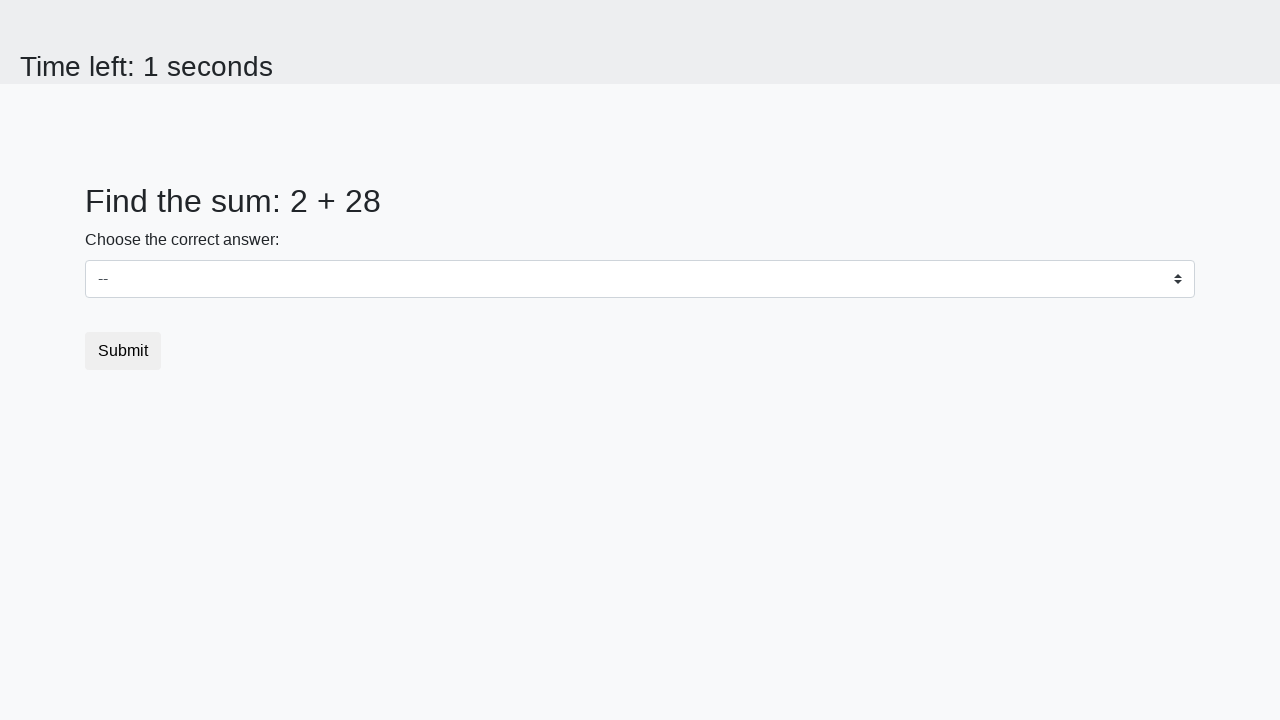